Tests drag and drop functionality on jQuery UI demo page by dragging an element to a drop target, then performs a right-click context menu action

Starting URL: https://jqueryui.com/droppable/

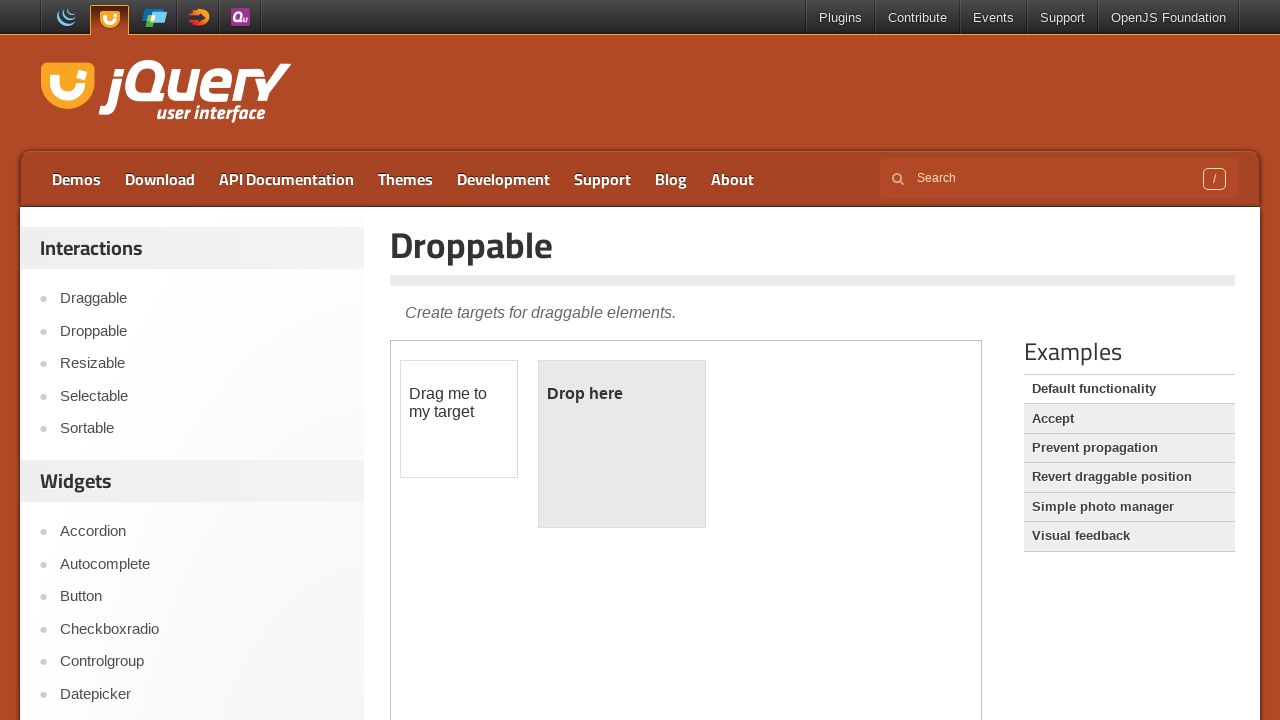

Located iframe containing drag and drop demo
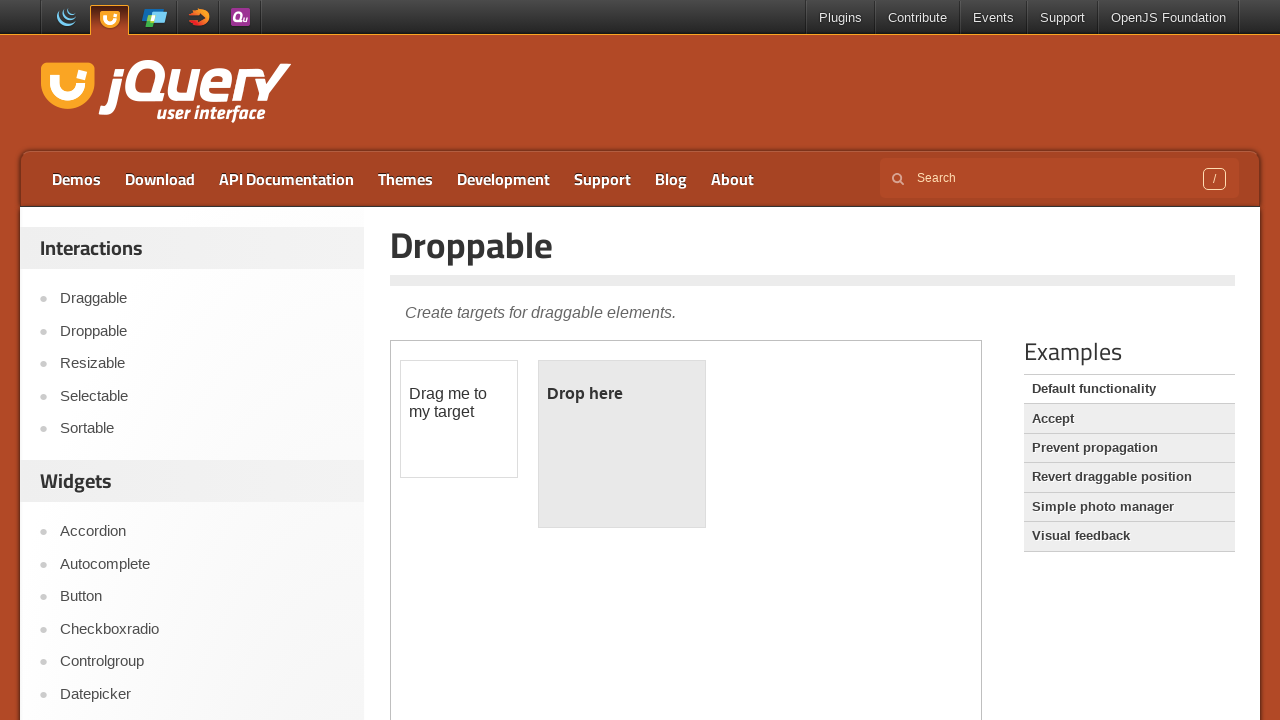

Located draggable element
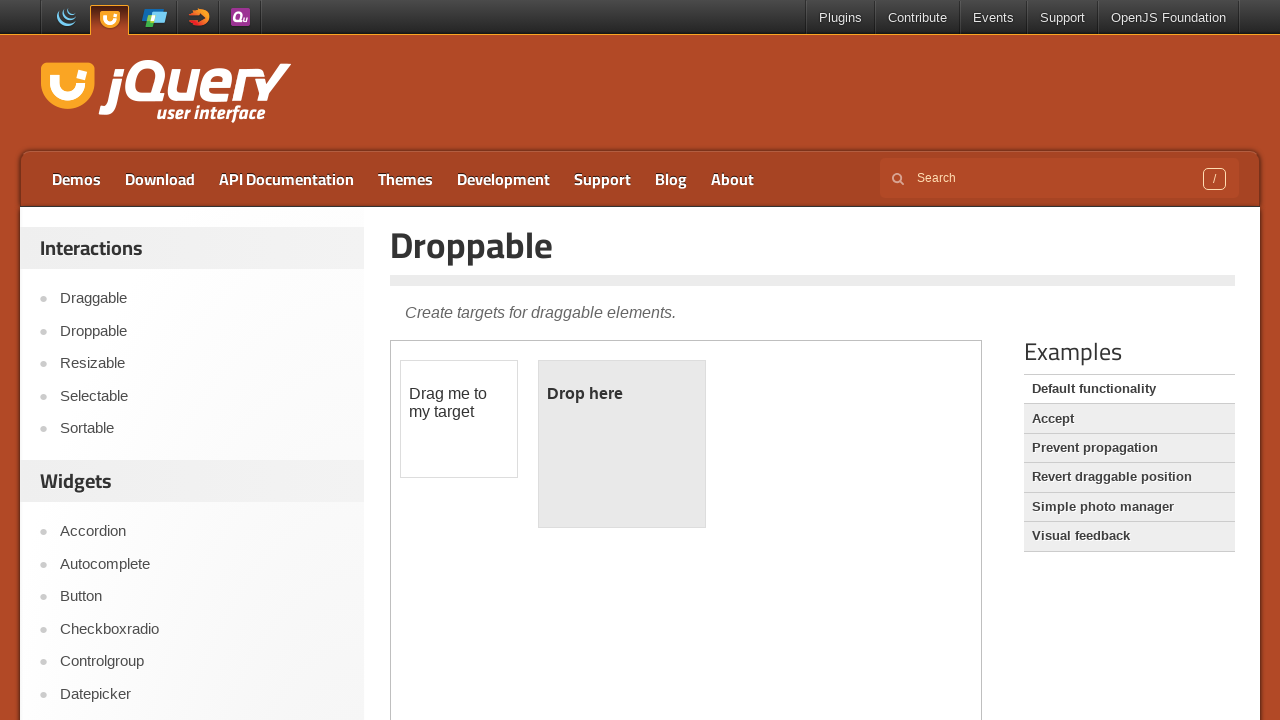

Located droppable element
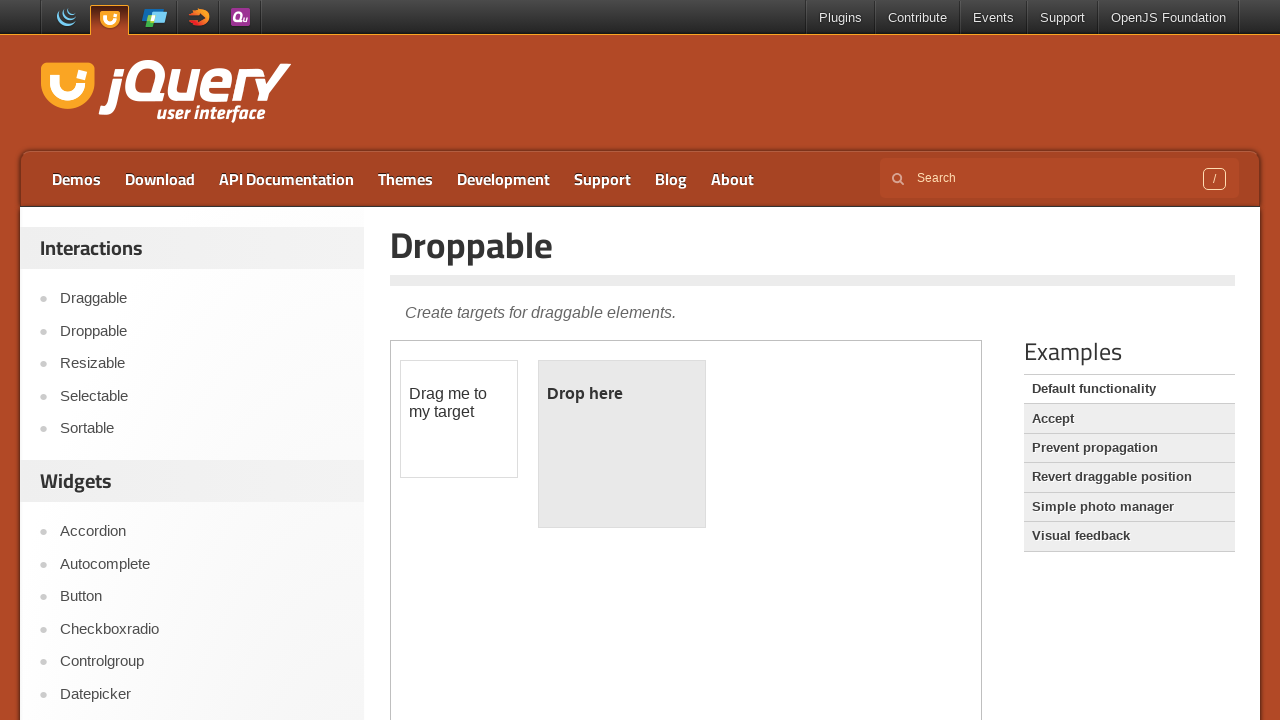

Dragged element to drop target at (622, 444)
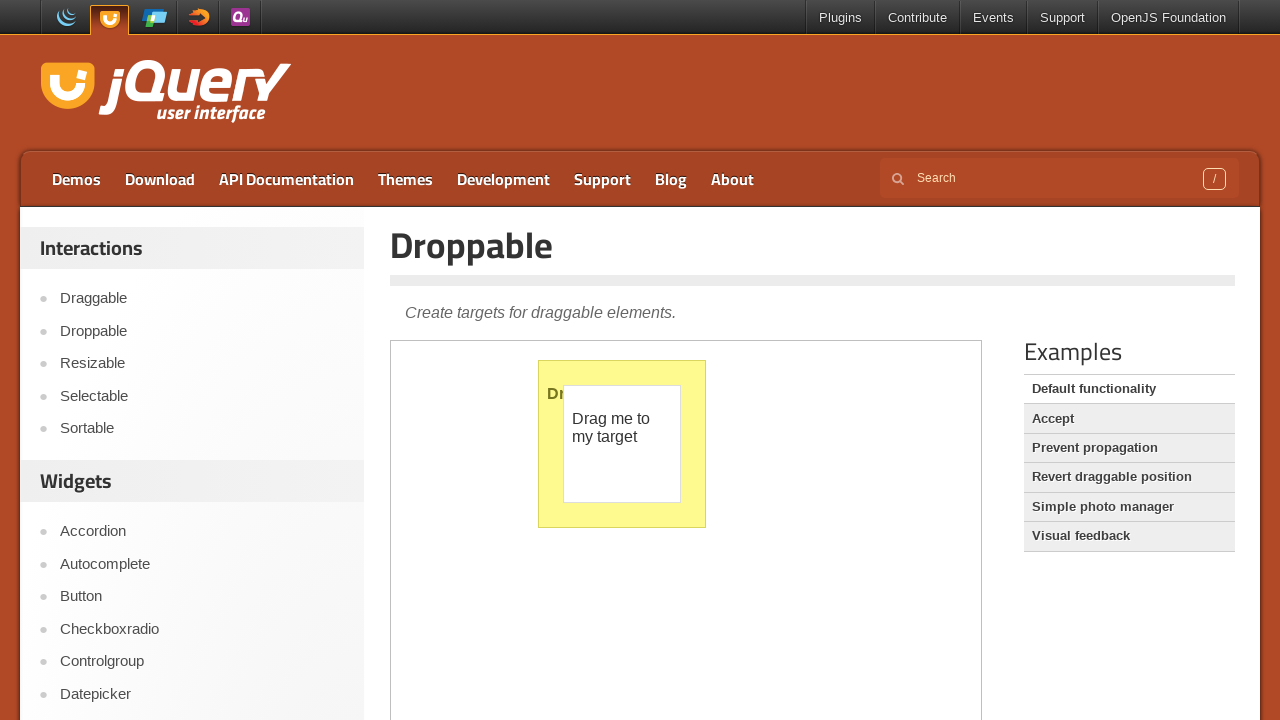

Reloaded the page
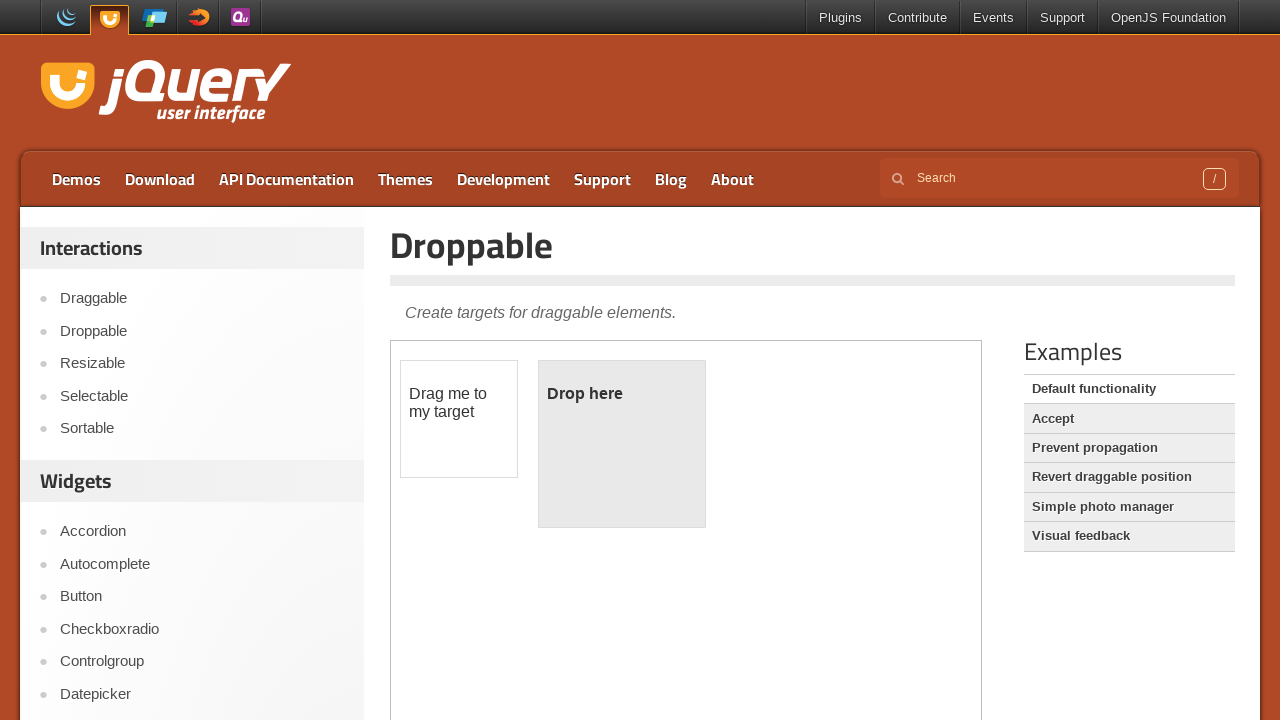

Right-clicked on Droppable link to open context menu at (813, 245) on text=Droppable
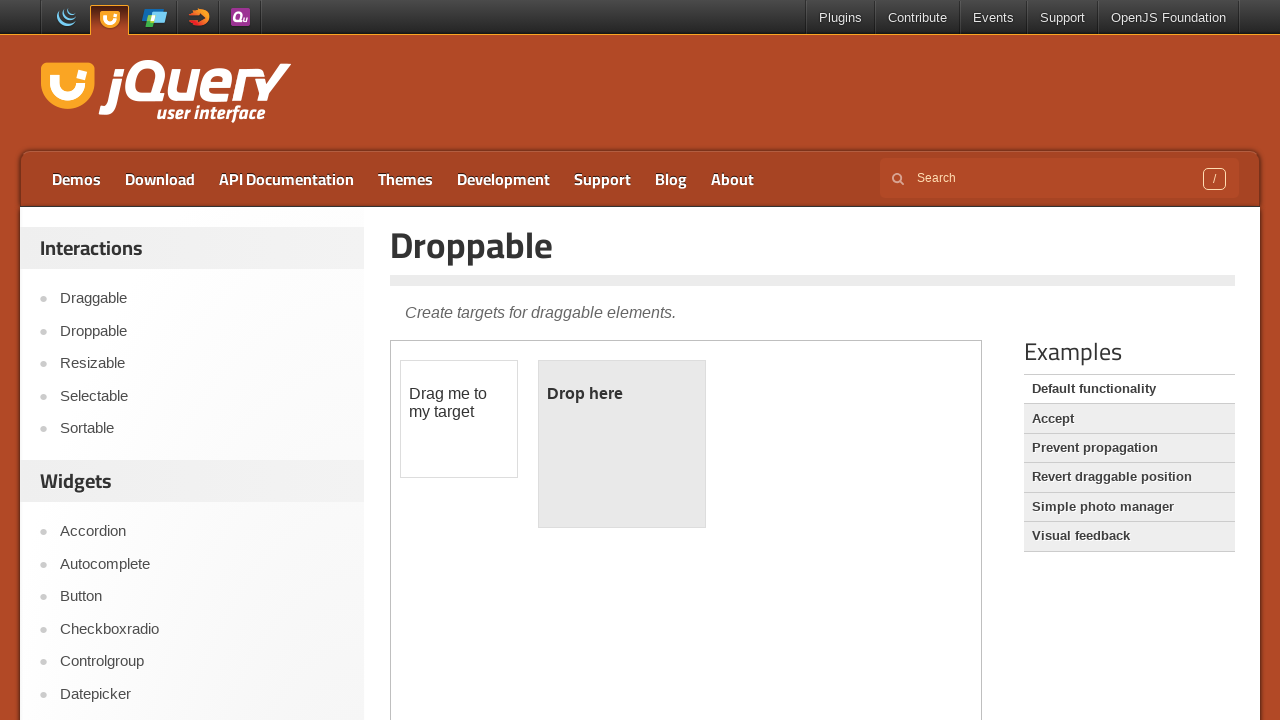

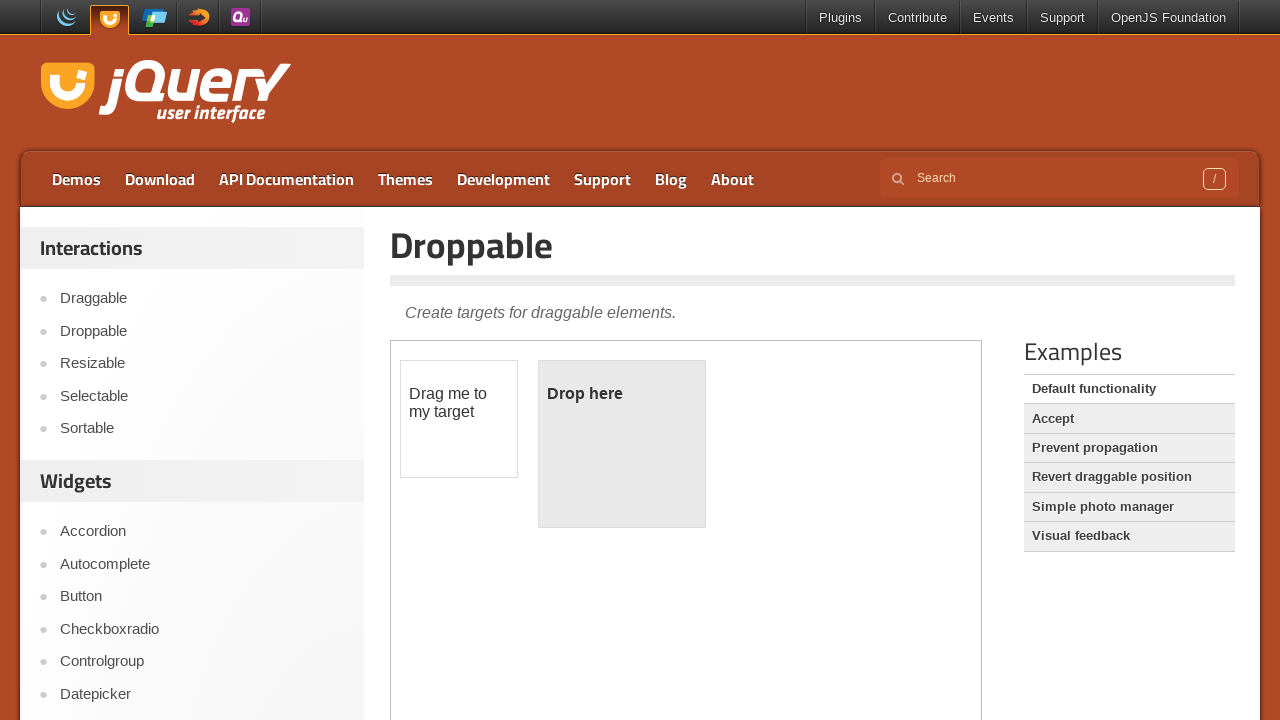